Tests dynamic controls page by clicking the Enable button and verifying that the "It's enabled!" message appears after the input field becomes enabled.

Starting URL: https://the-internet.herokuapp.com/dynamic_controls

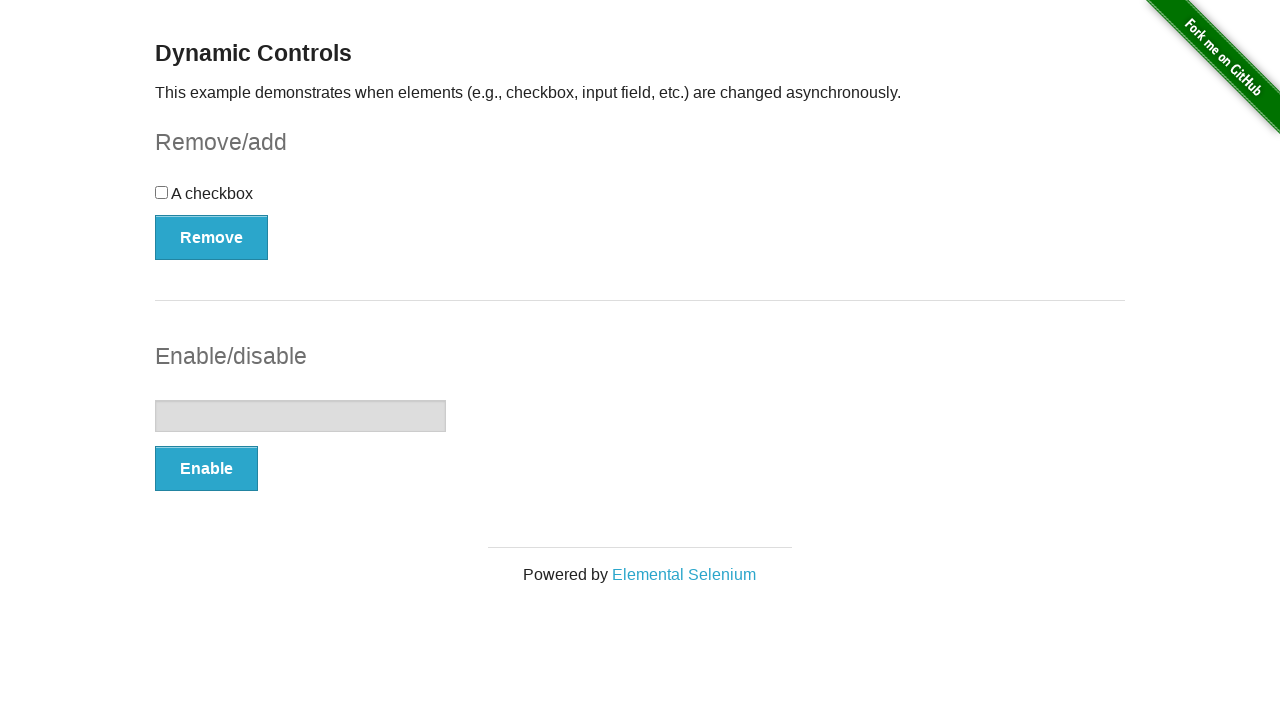

Navigated to dynamic controls page
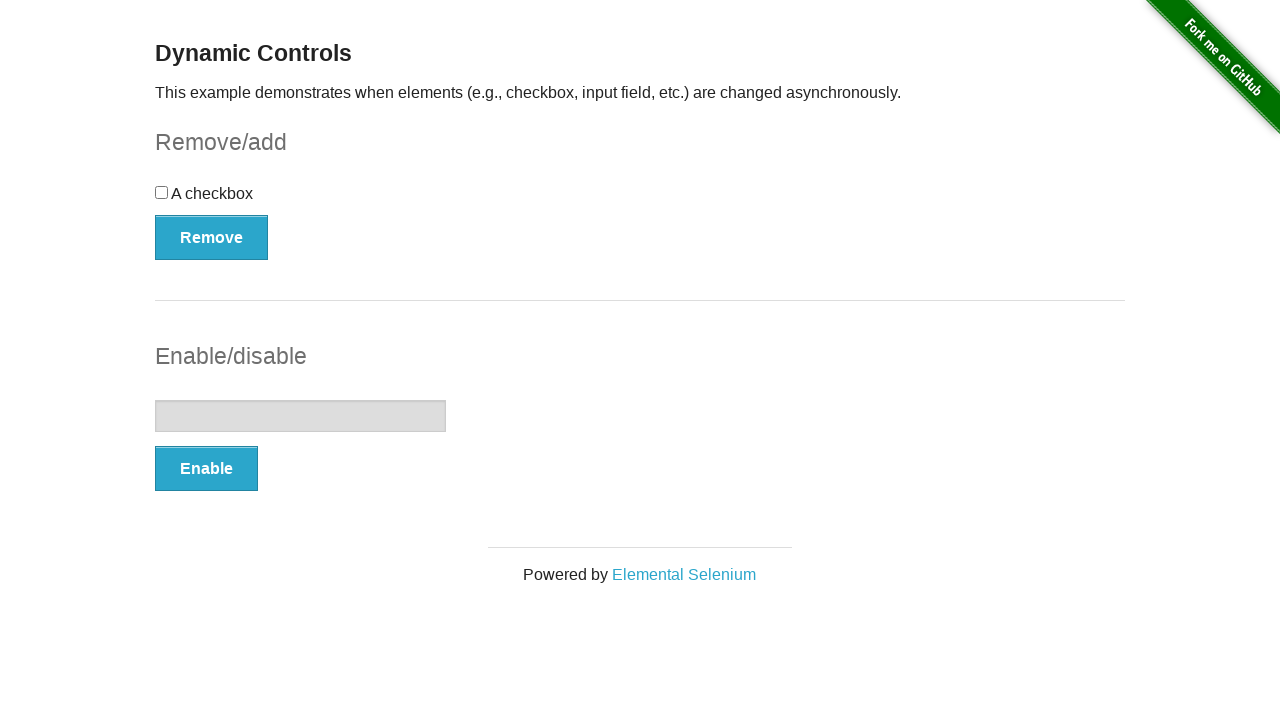

Clicked the Enable button at (206, 469) on (//button[@type='button'])[2]
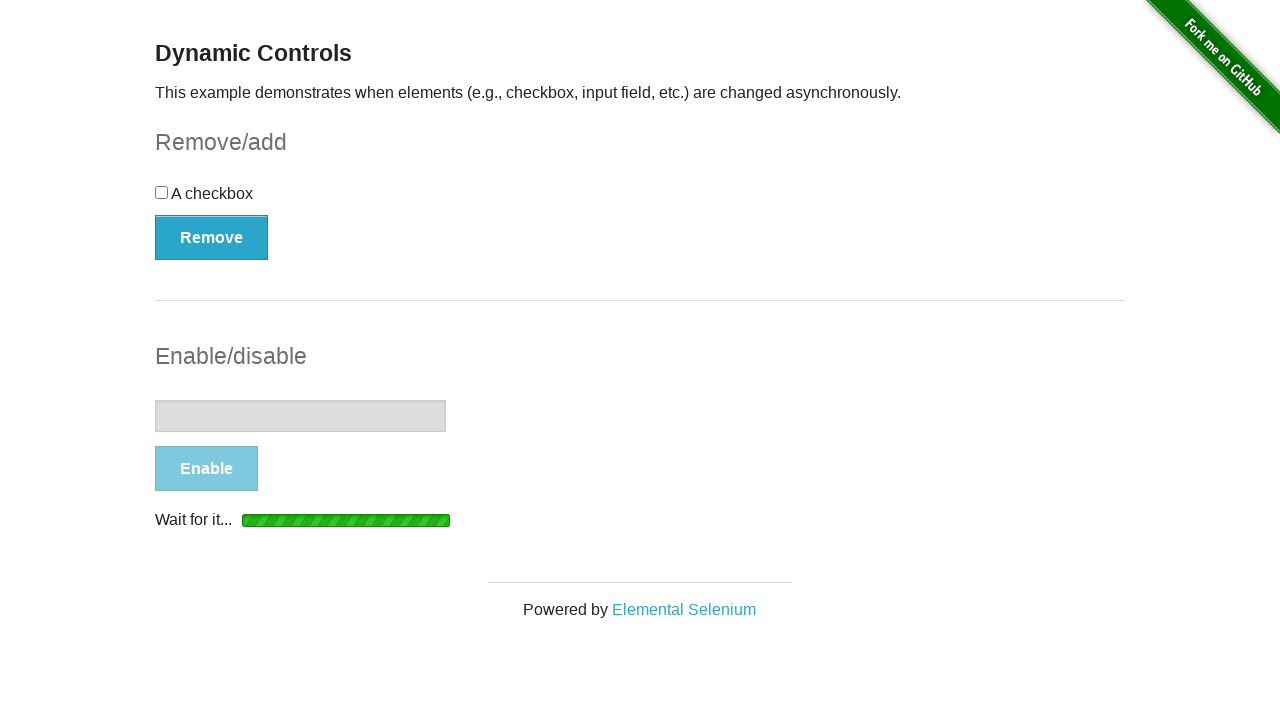

Waited for and found the message element
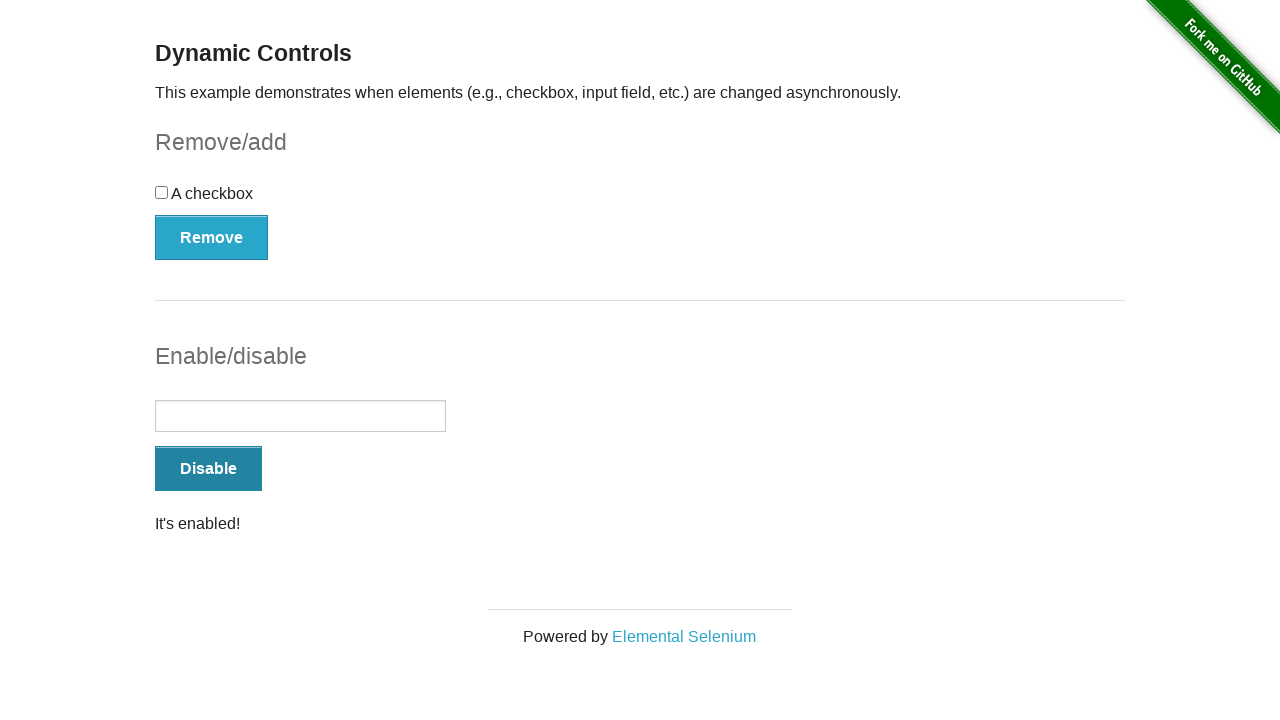

Verified that the 'It's enabled!' message is visible
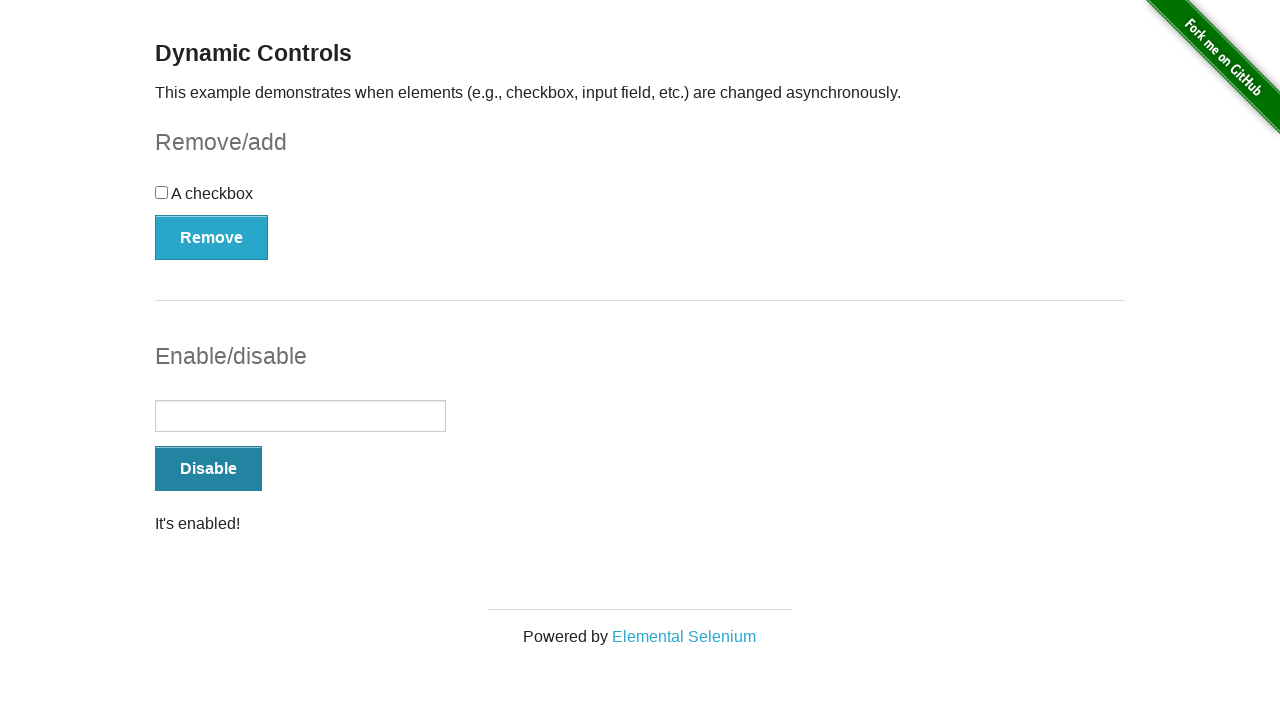

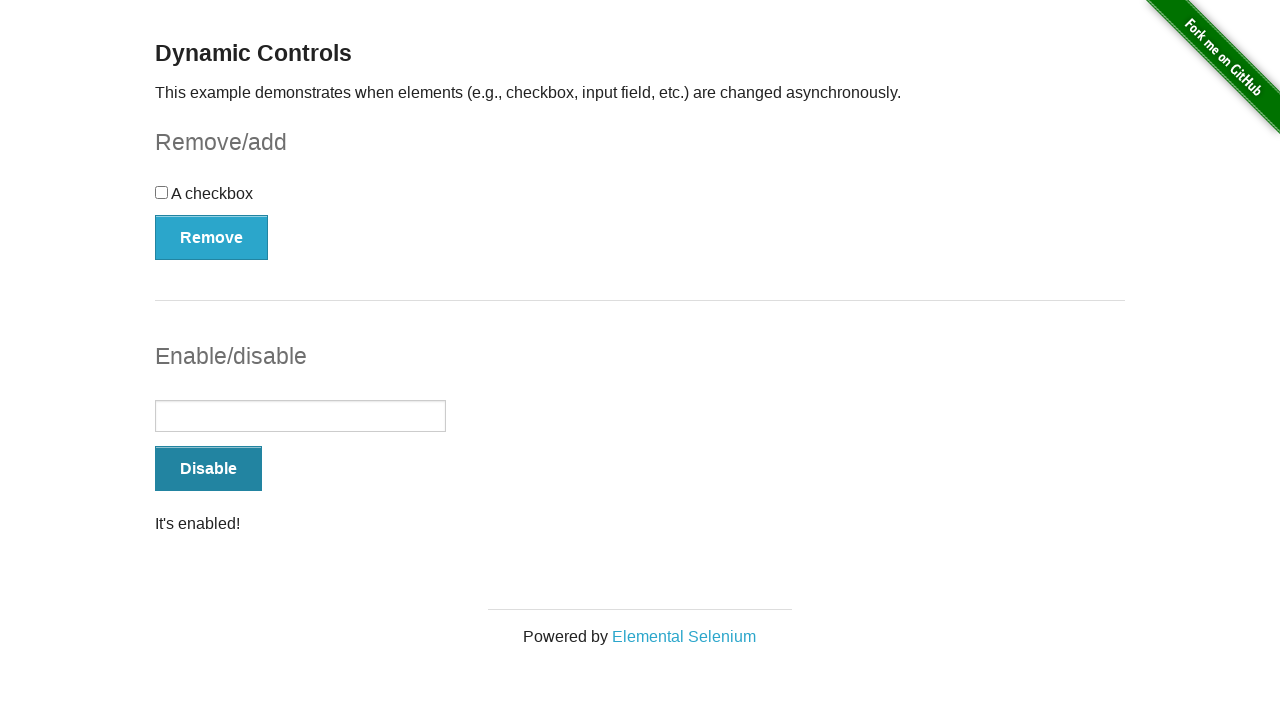